Navigates to the Mango Mist website and moves the mouse cursor to a specific position on the page

Starting URL: https://www.mangomist.com/

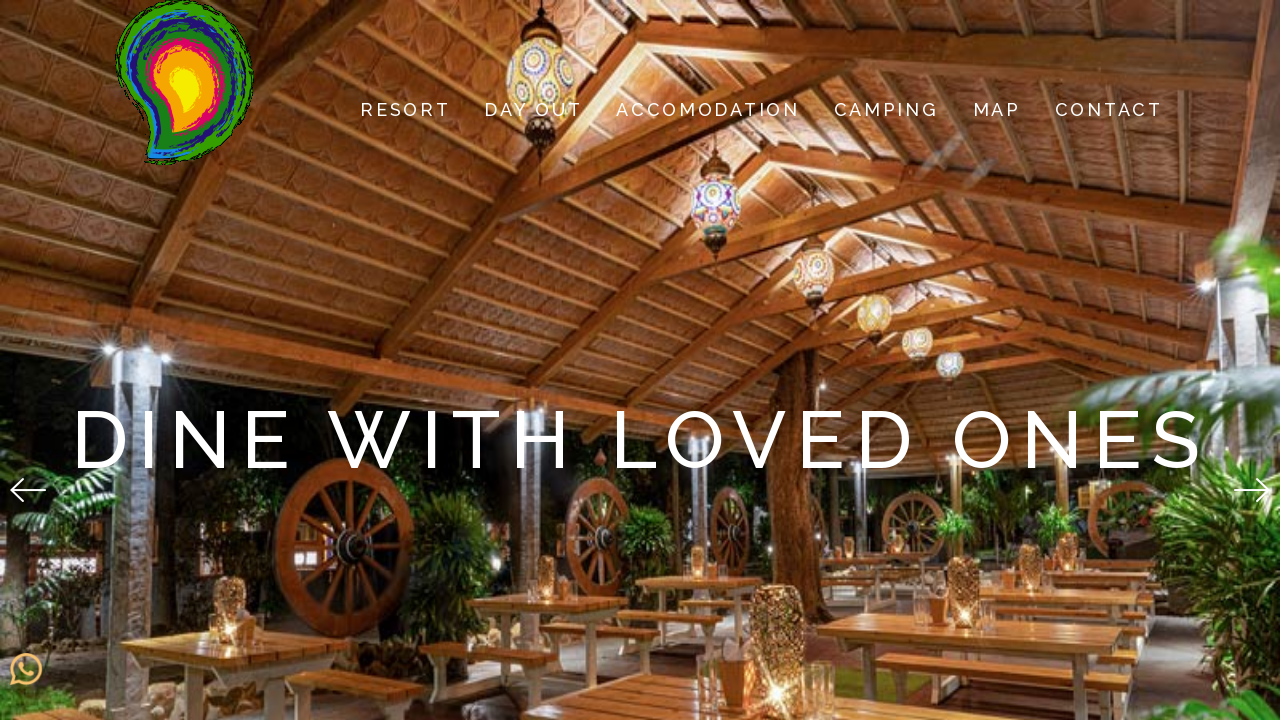

Navigated to Mango Mist website
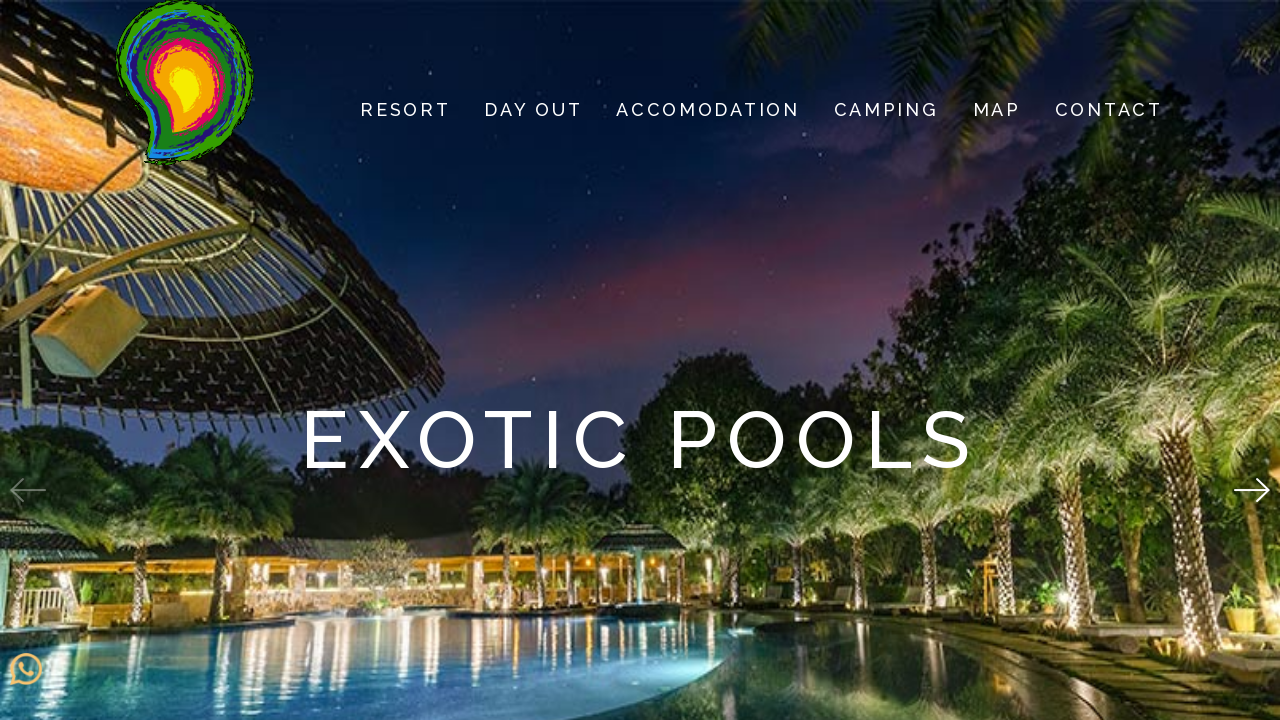

Moved mouse cursor to coordinates (466, 106) at (466, 106)
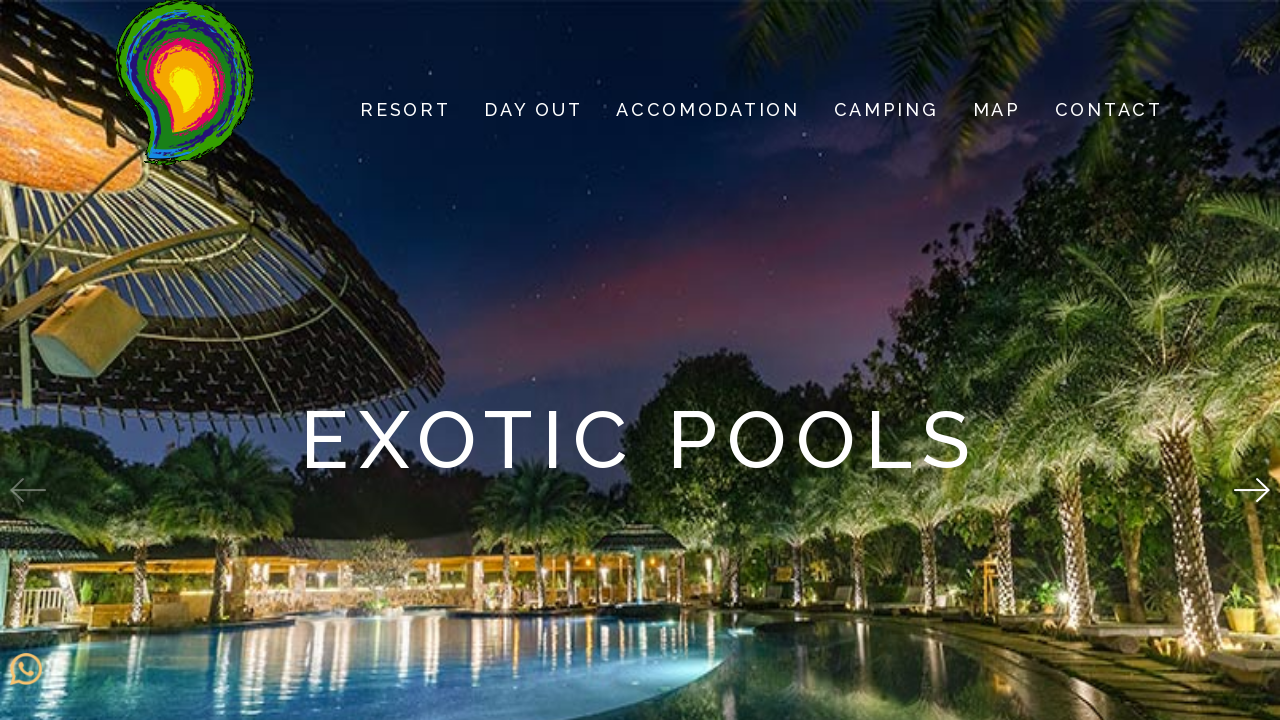

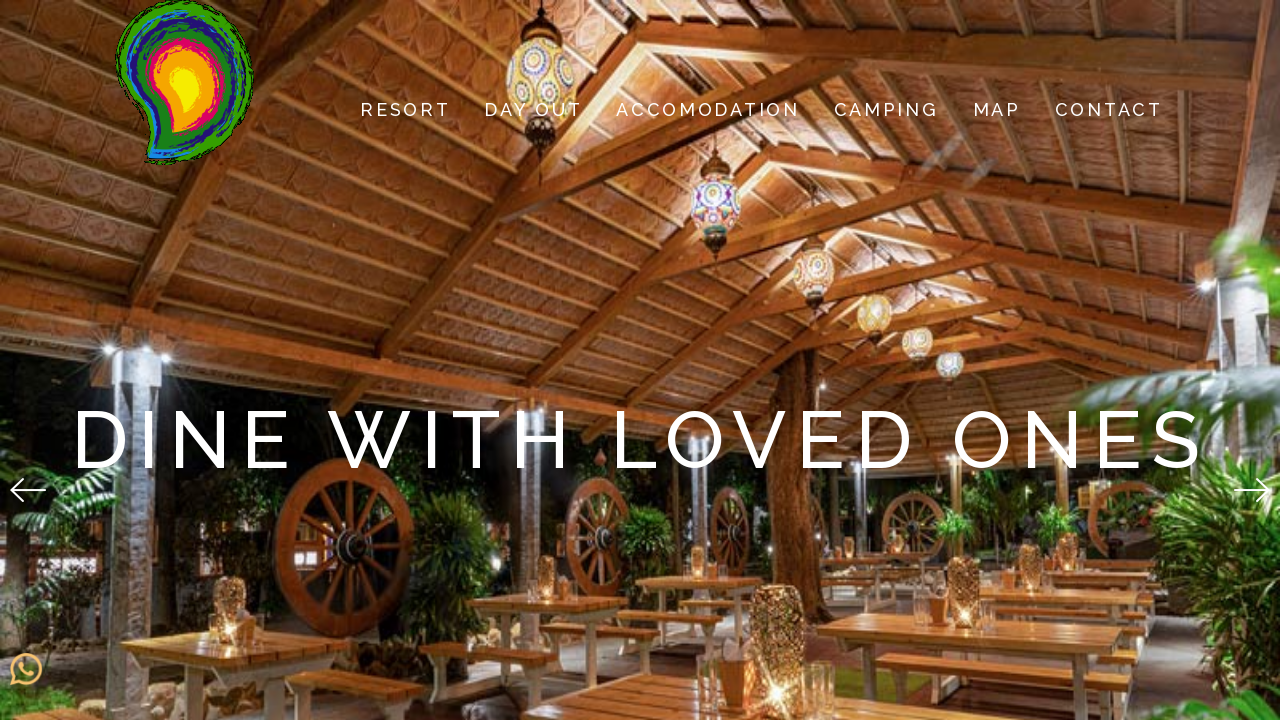